Tests password generator with empty inputs to verify default behavior generates a 16-character password

Starting URL: http://angel.net/~nic/passwd.current.html

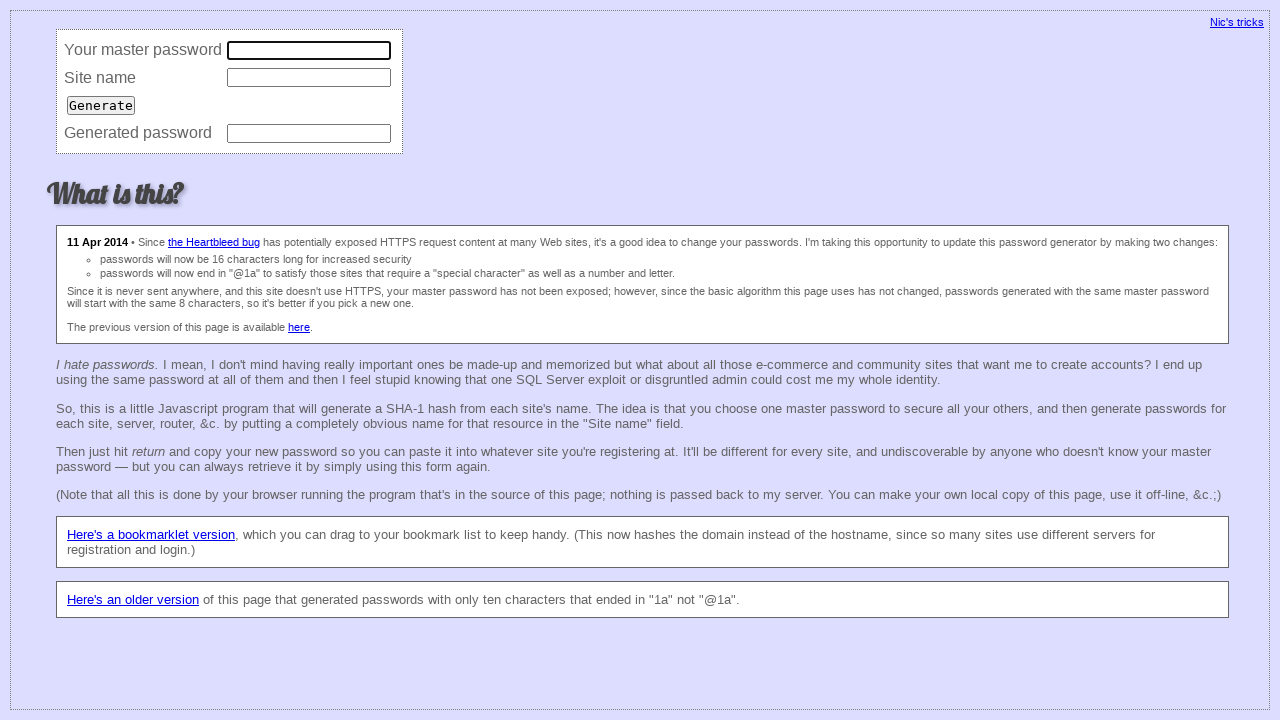

Navigated to password generator page
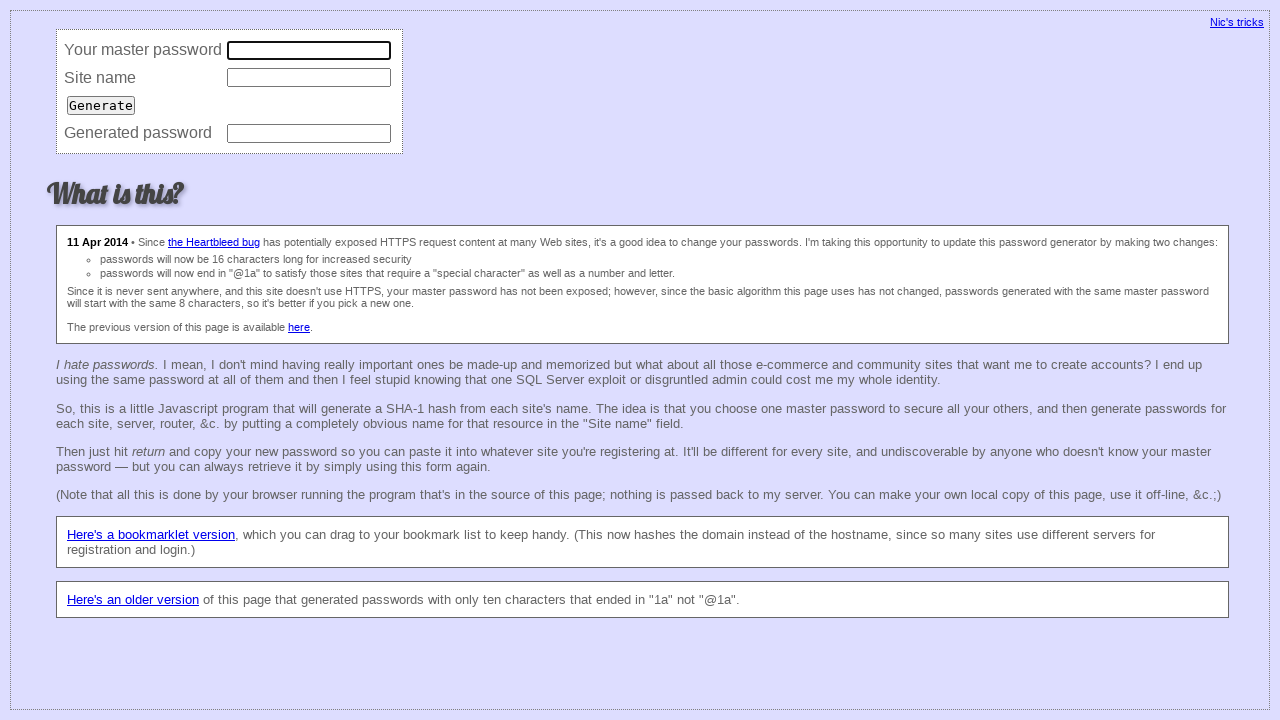

Clicked generate button with empty input fields at (101, 105) on input[type='submit']
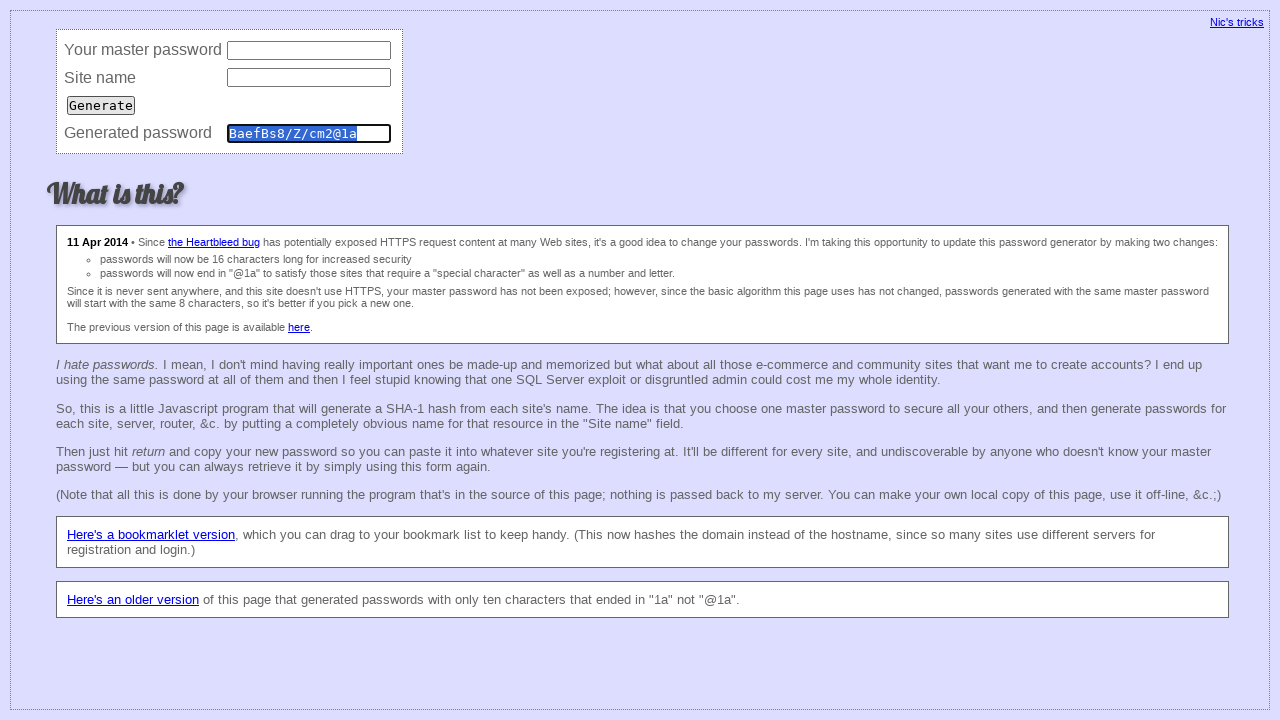

Verified that a 16-character password was generated with default settings
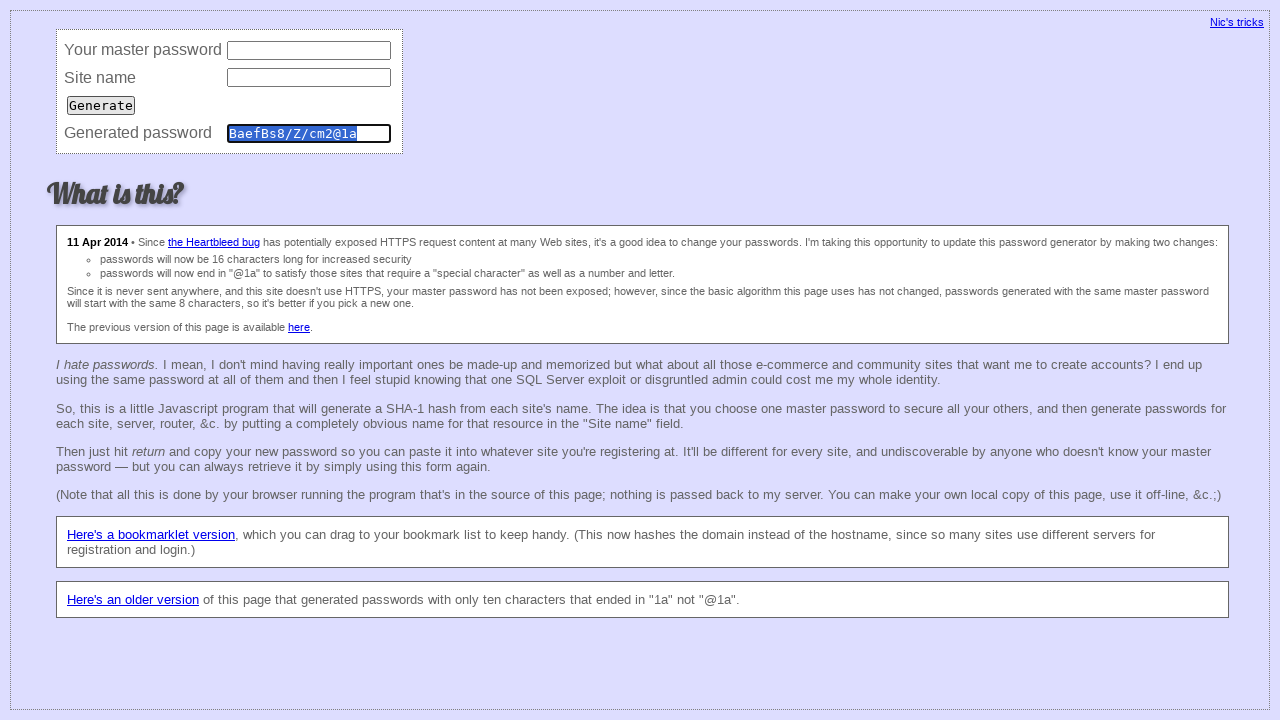

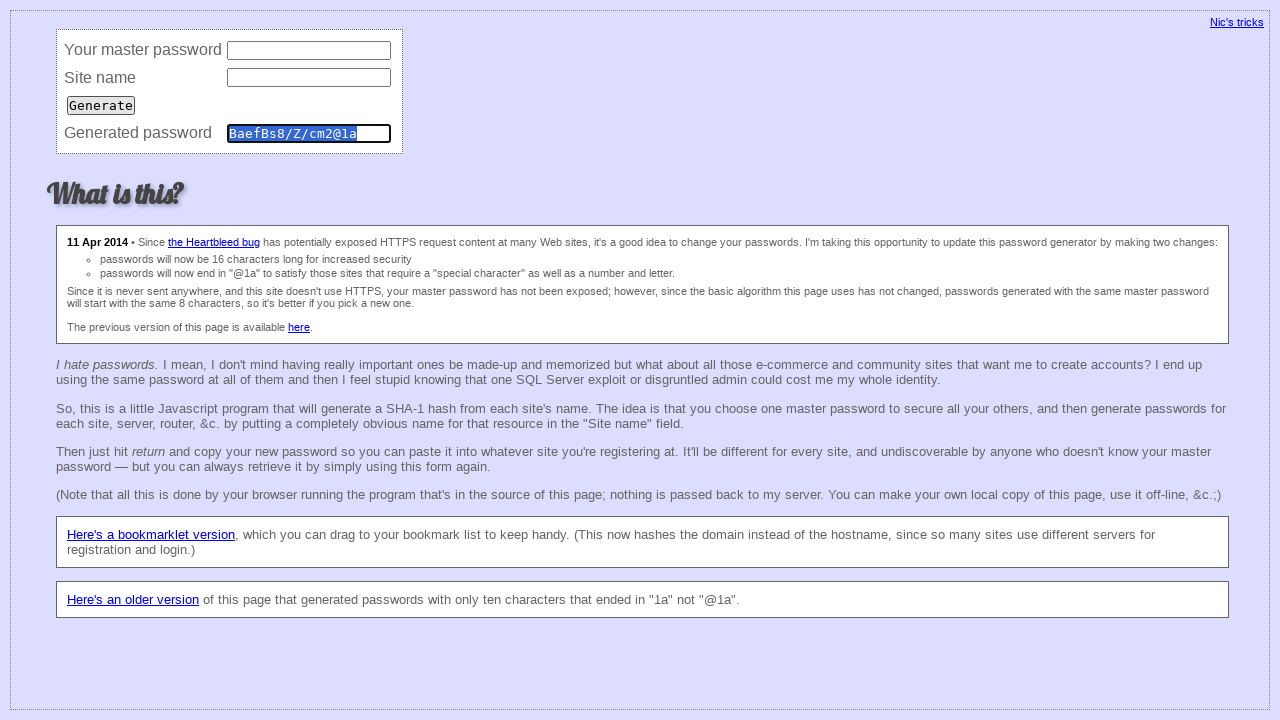